Navigates to the Text Box page, enters a full name in the text box field, and verifies the entered value matches the expected name

Starting URL: https://demoqa.com/text-box

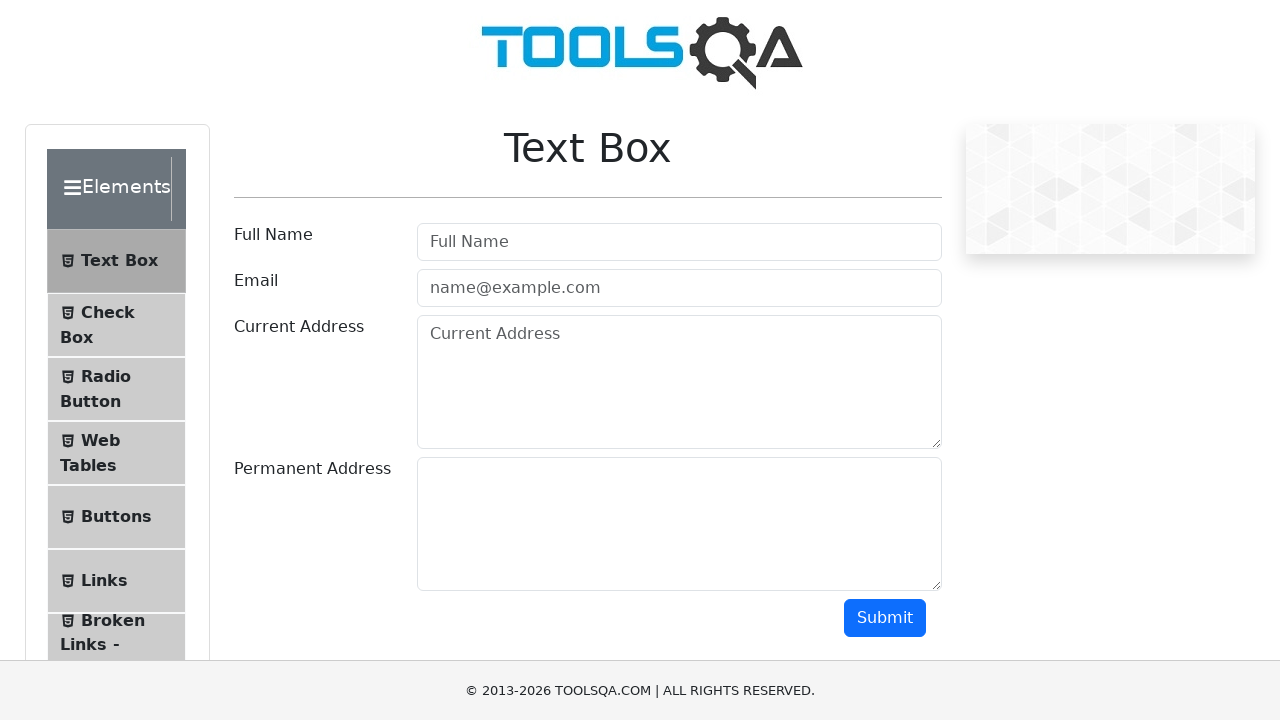

Filled full name text box with 'Shandulovski Kiril' on #userName
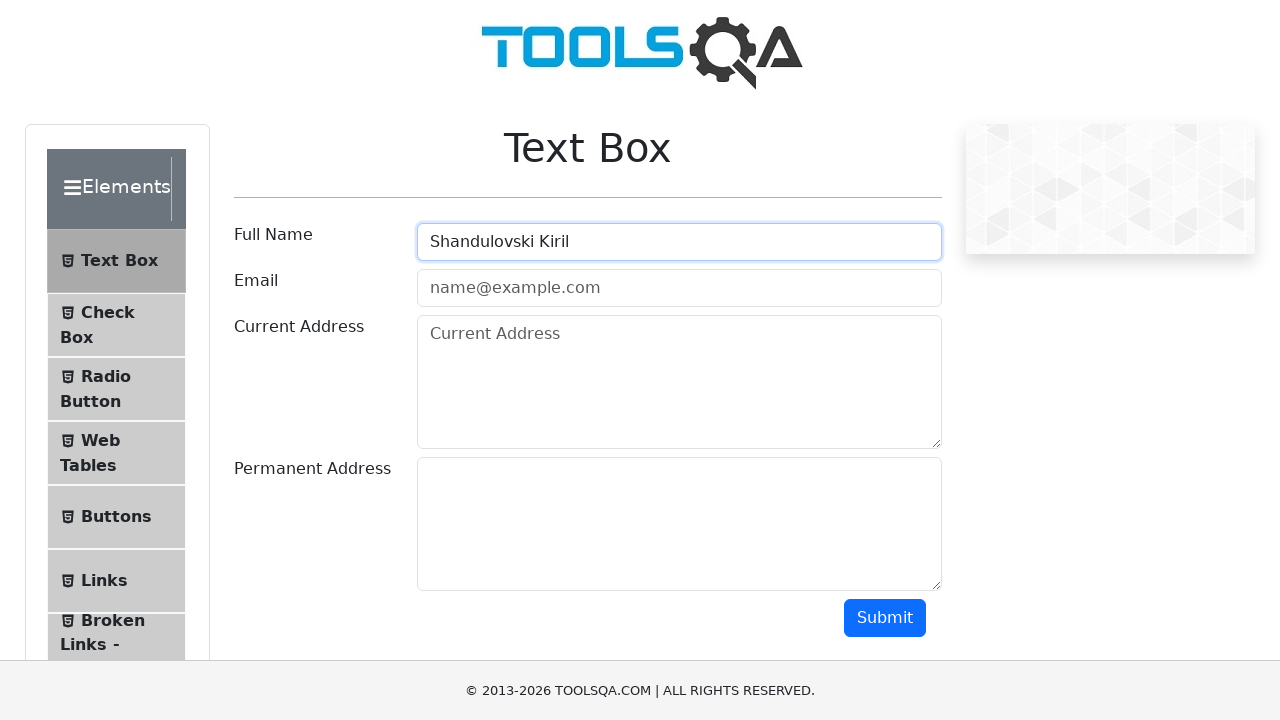

Retrieved the entered value from the text box
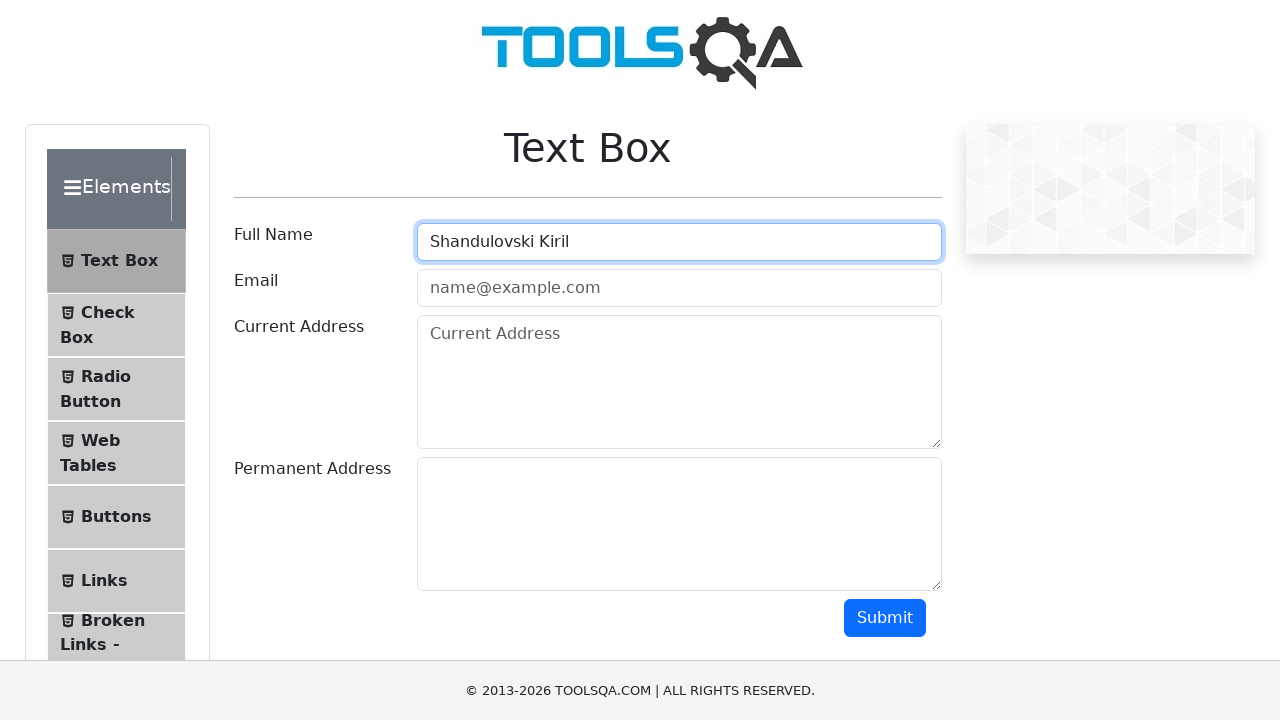

Verified that the entered value matches the expected full name
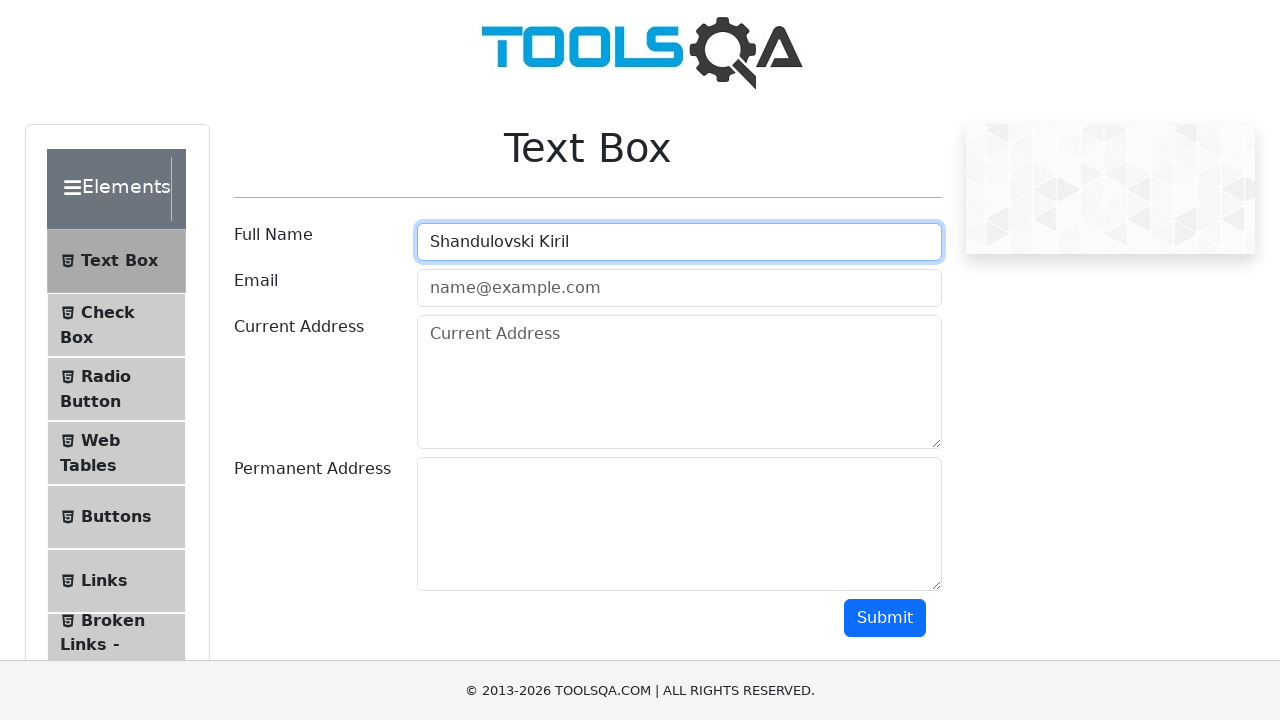

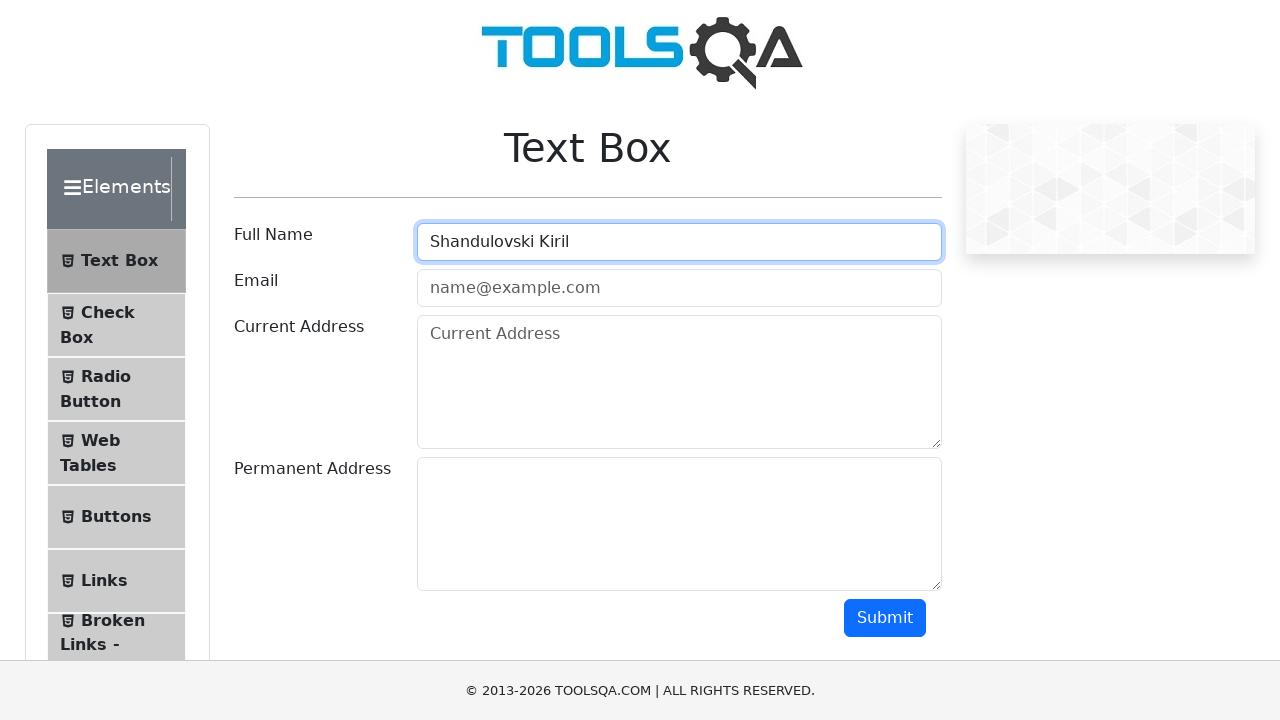